Tests drag and drop functionality by dragging an image element and dropping it into a target box element

Starting URL: https://formy-project.herokuapp.com/dragdrop

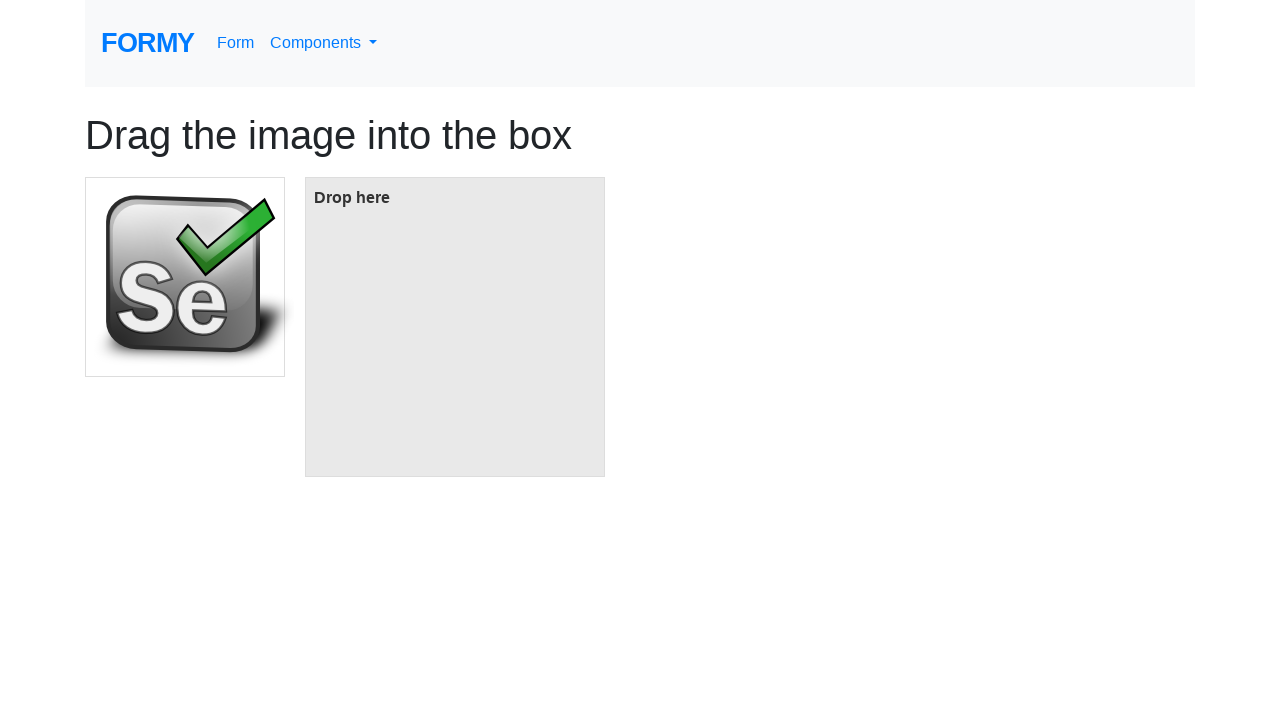

Waited for draggable image element to be present
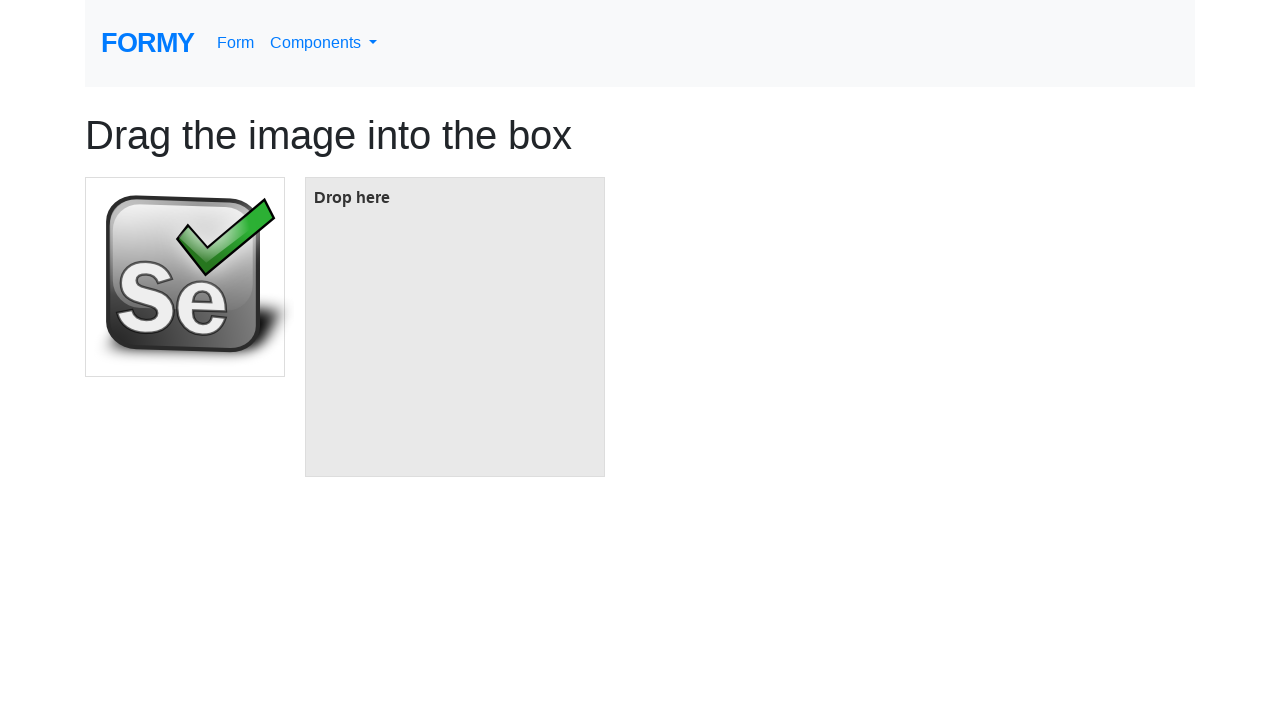

Waited for drop target box to be present
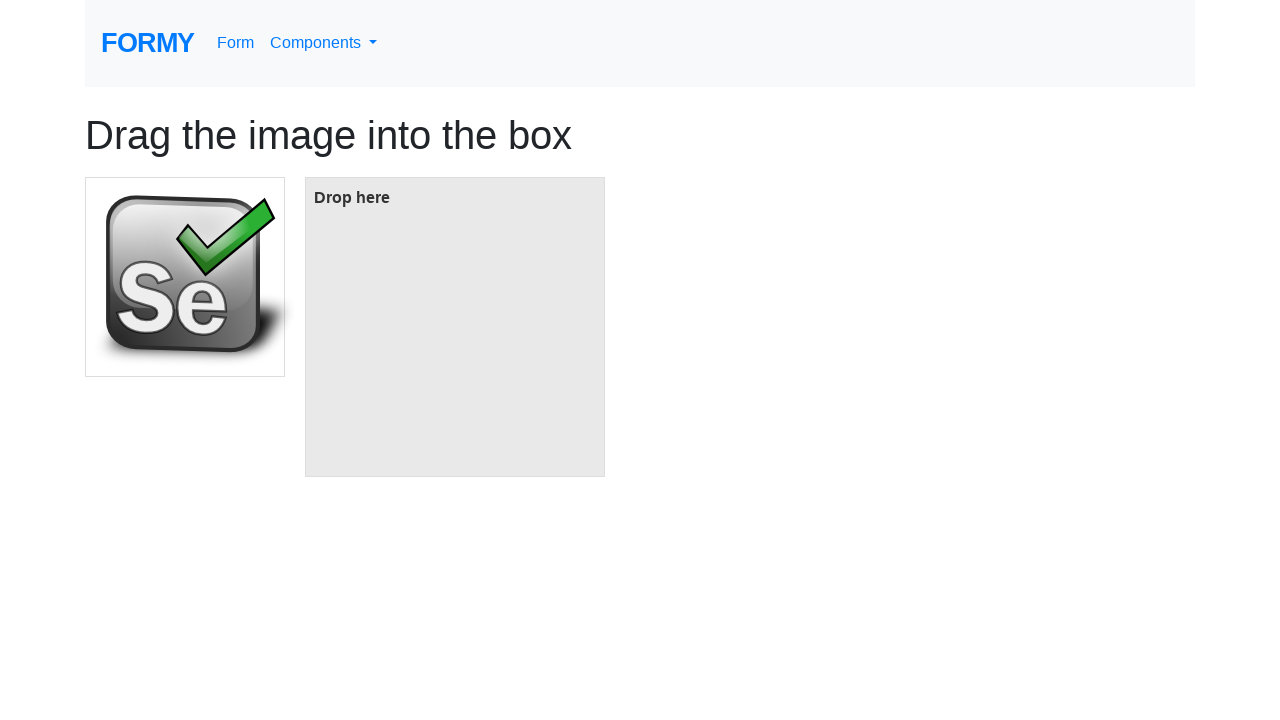

Dragged image element and dropped it into target box at (455, 327)
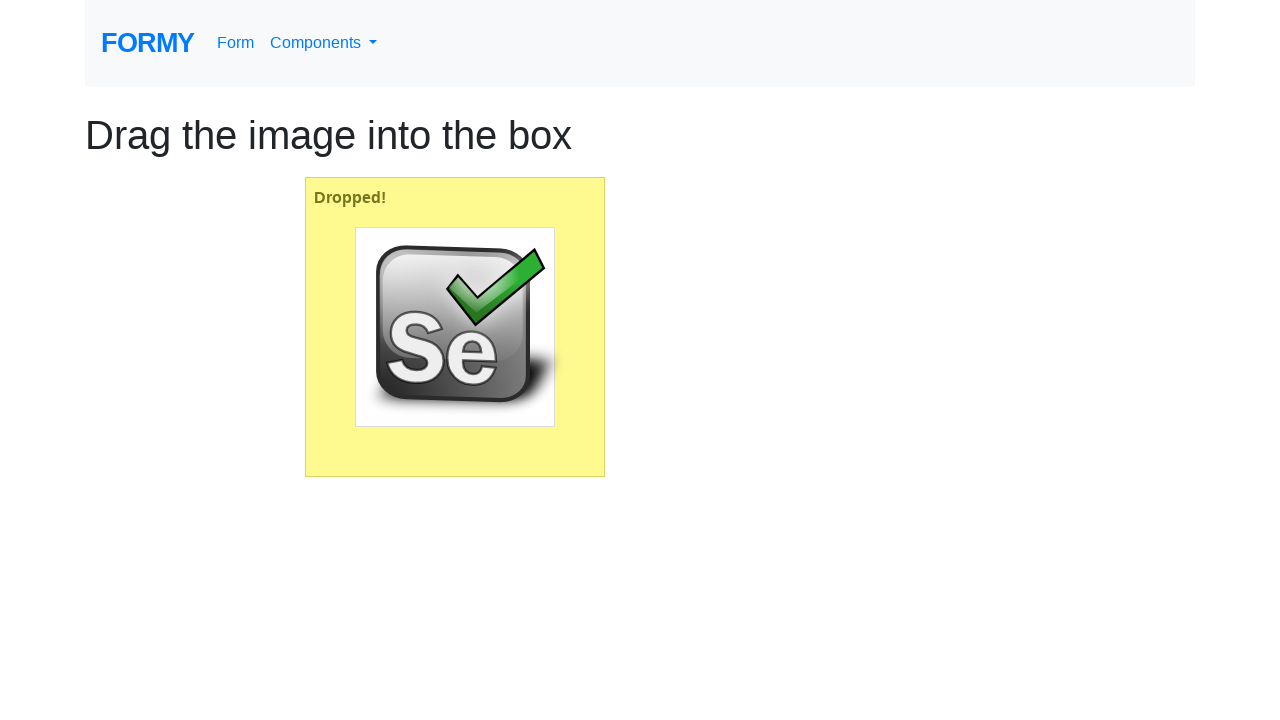

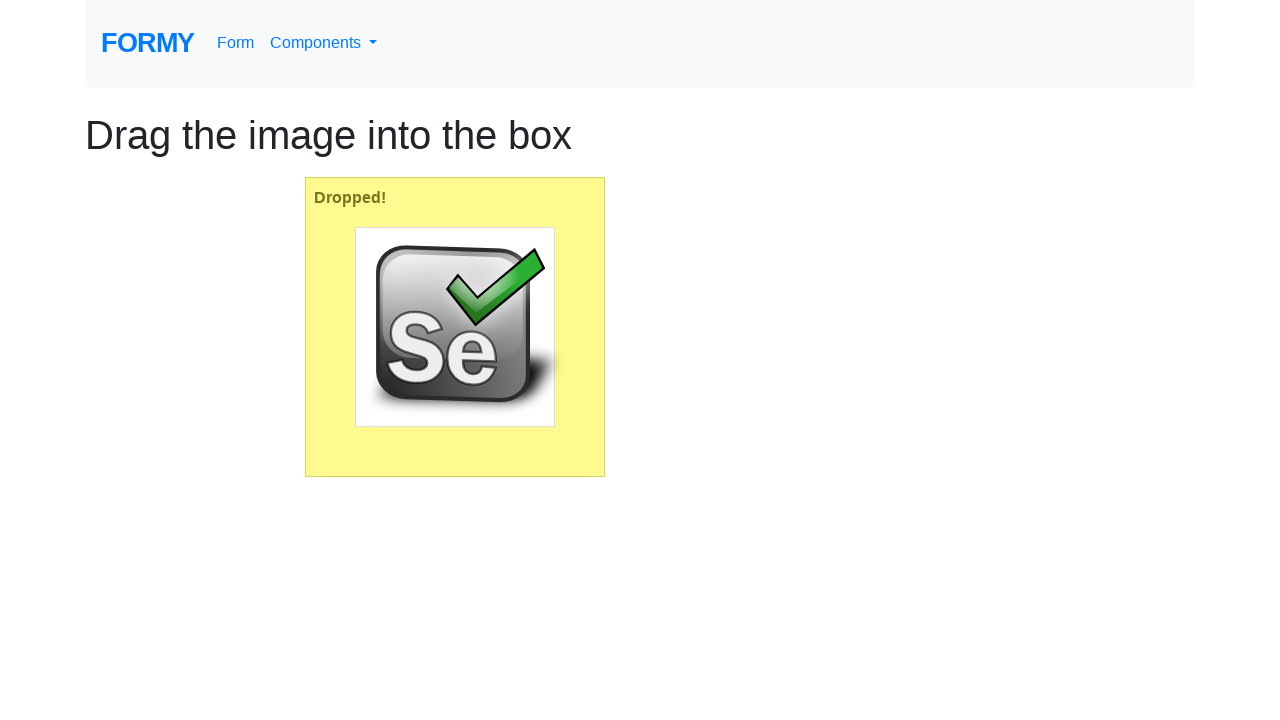